Tests a dynamic loading page where the element is hidden initially, clicks Start button and waits for the hidden element to become visible

Starting URL: http://the-internet.herokuapp.com/dynamic_loading/1

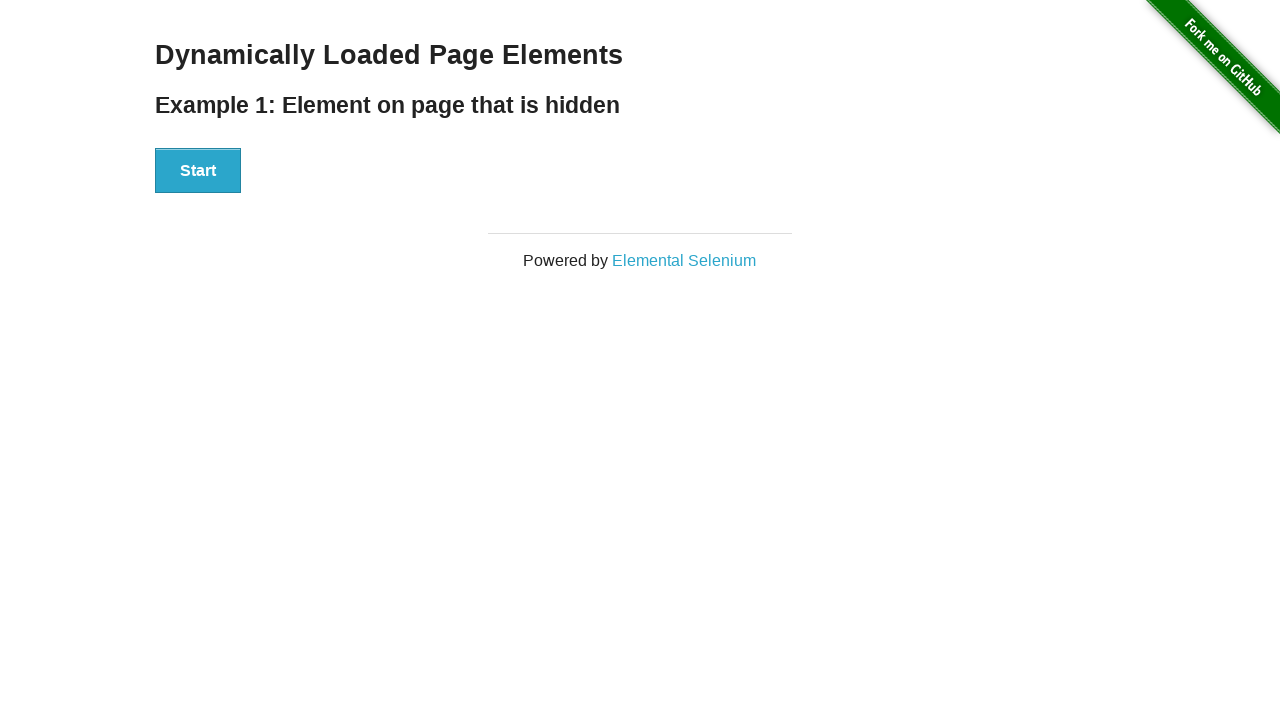

Clicked Start button to initiate dynamic loading at (198, 171) on #start button
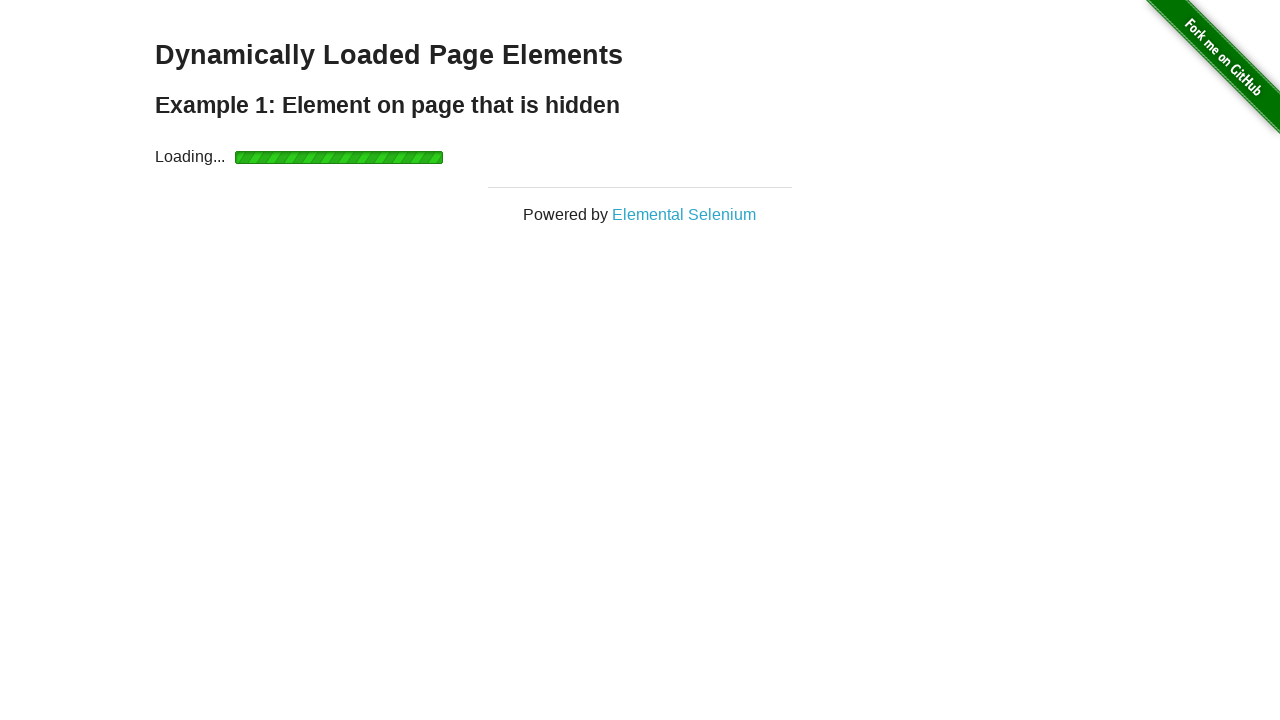

Waited for finish element to become visible
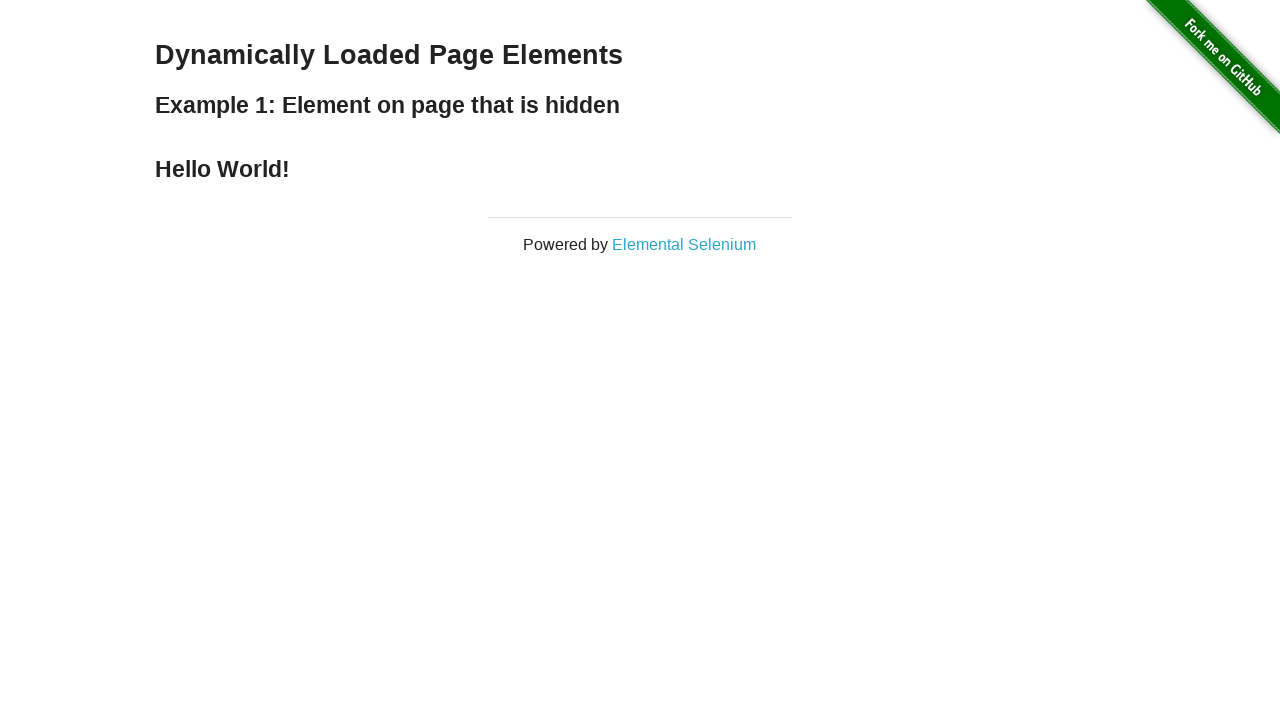

Verified finish element is visible
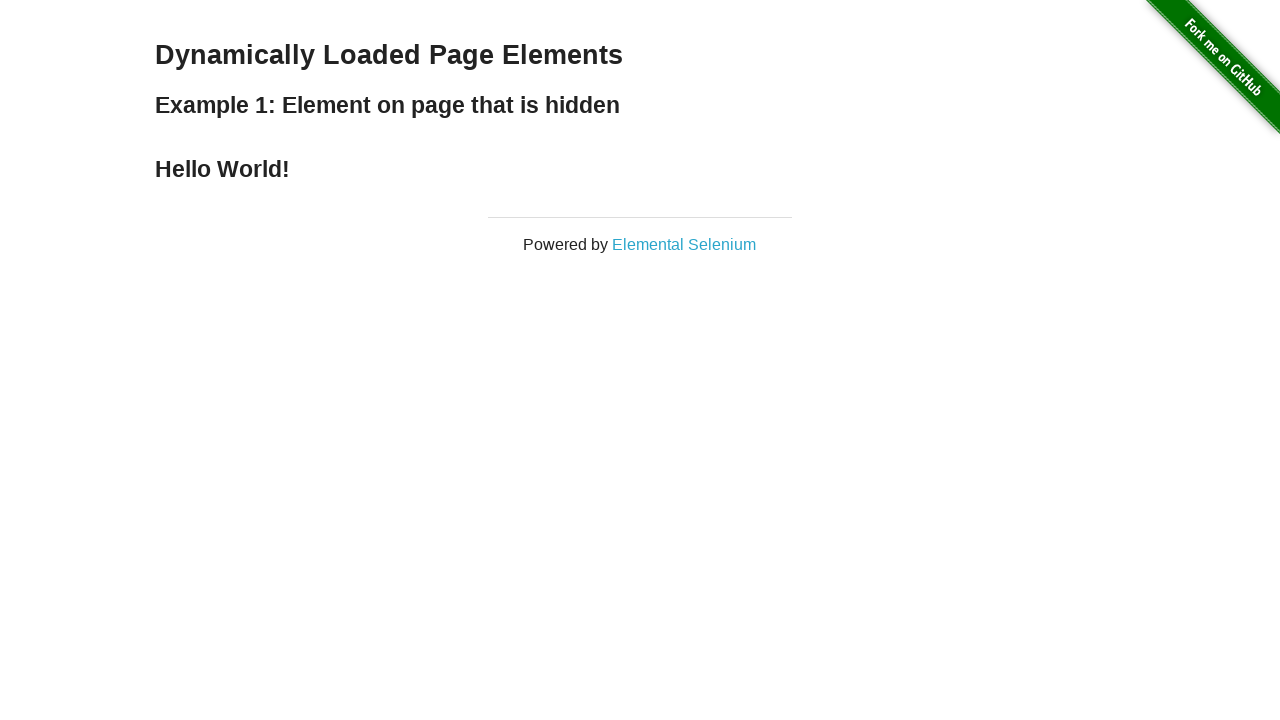

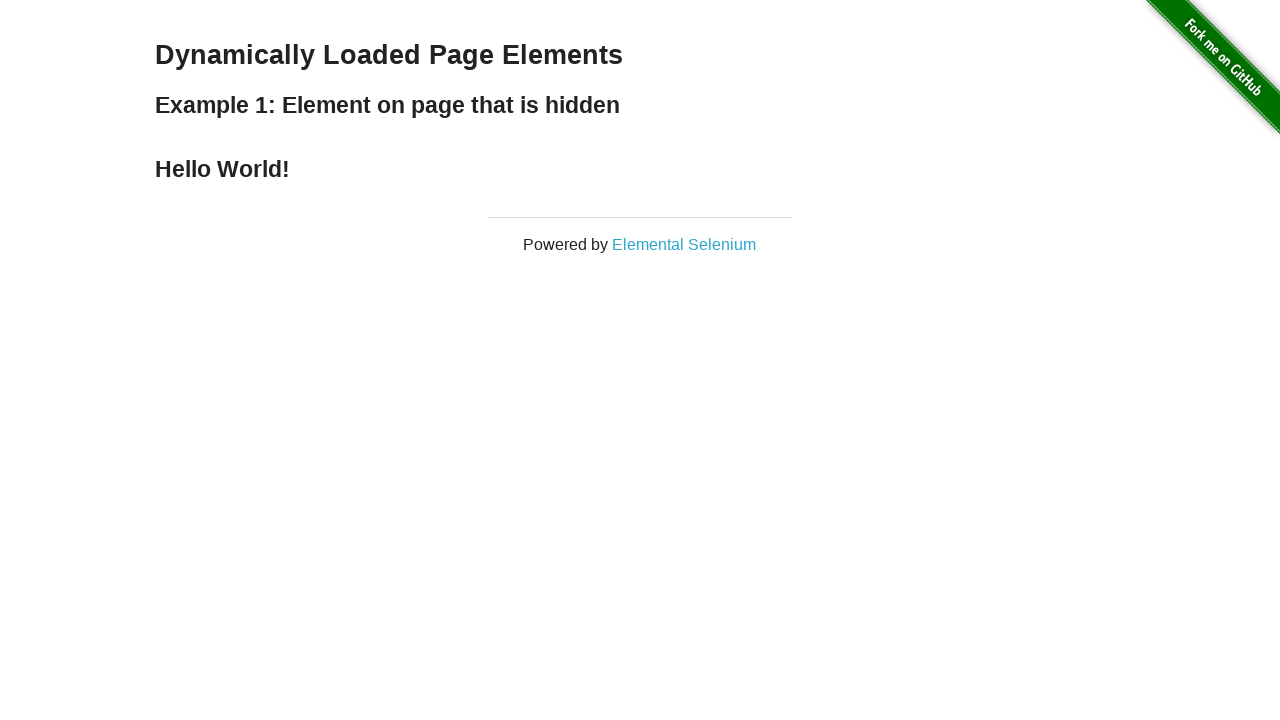